Tests language switching on UGD website by changing to English and verifying navigation menu items are translated

Starting URL: https://ugd.edu.ar/

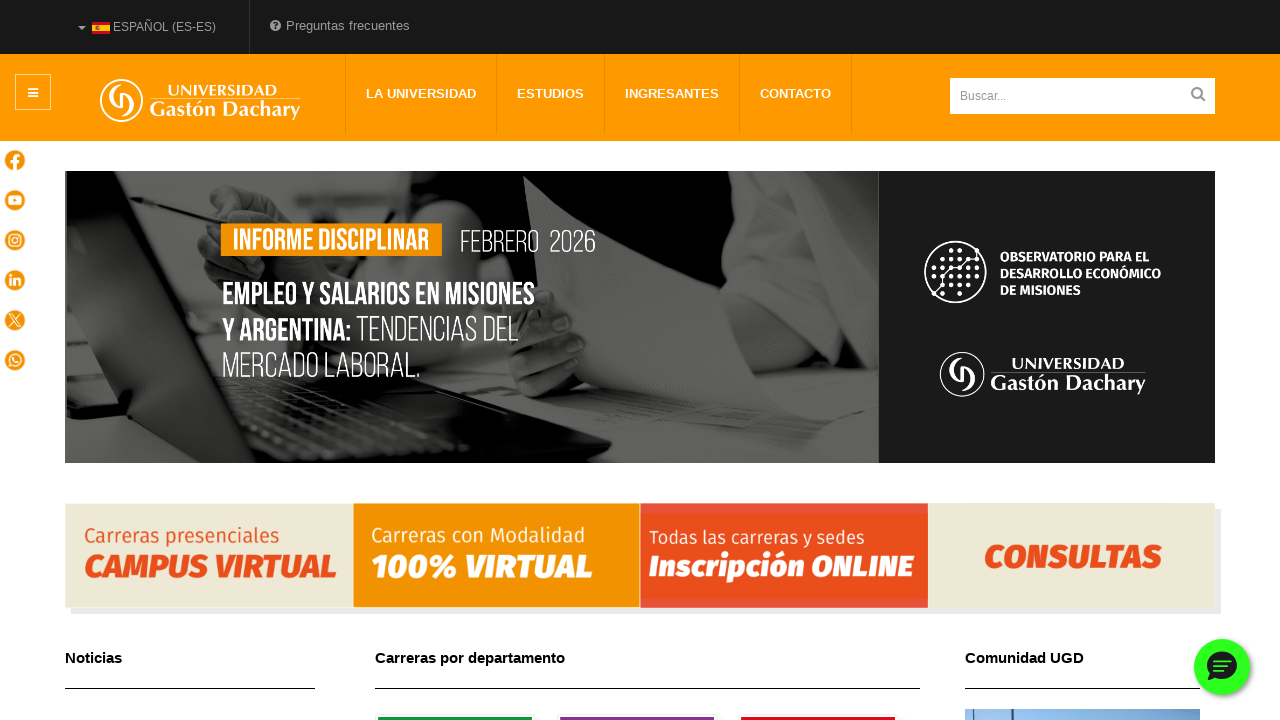

Clicked language dropdown button at (147, 27) on a.btn.dropdown-toggle
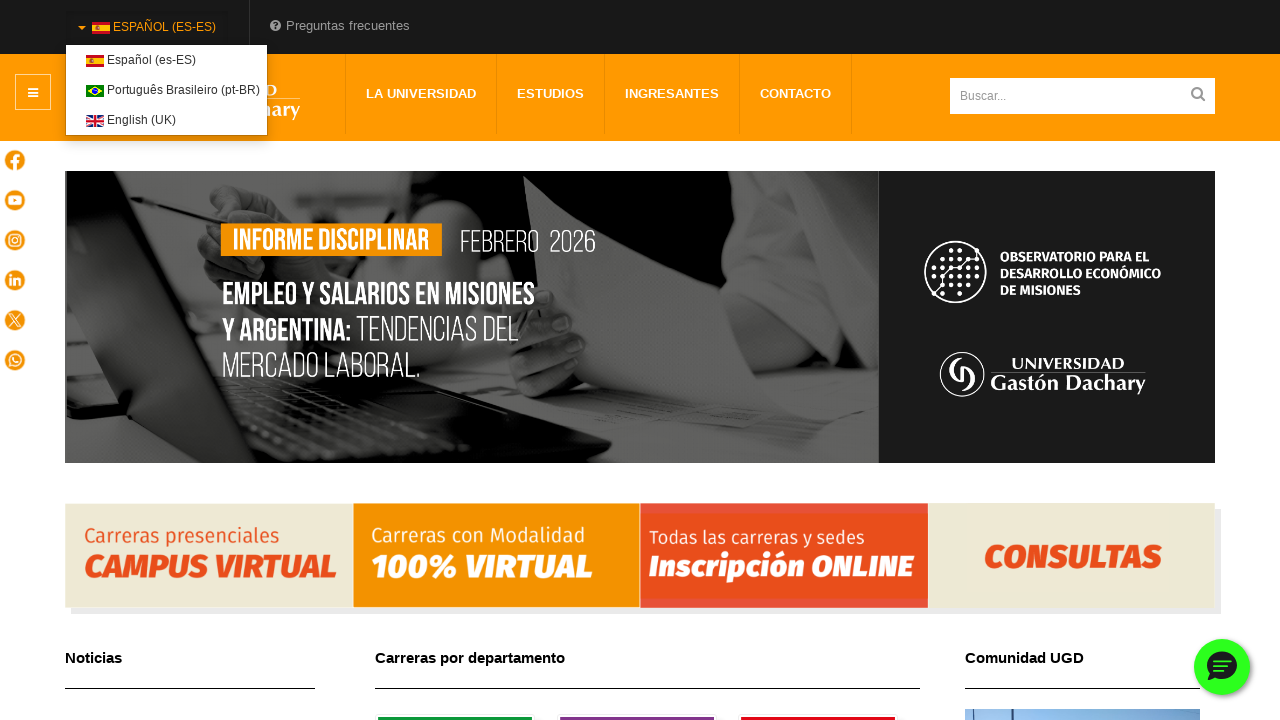

Clicked English language option at (131, 120) on a[href="/en/"]
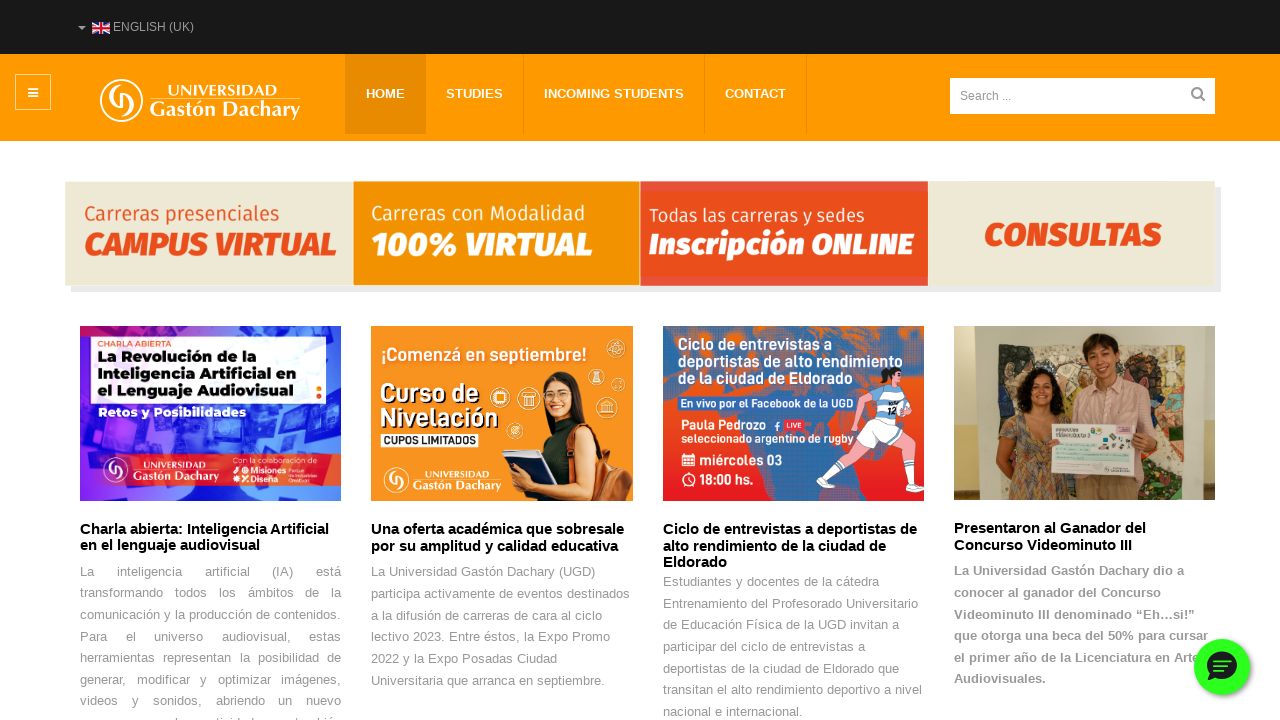

Navigation to English site completed
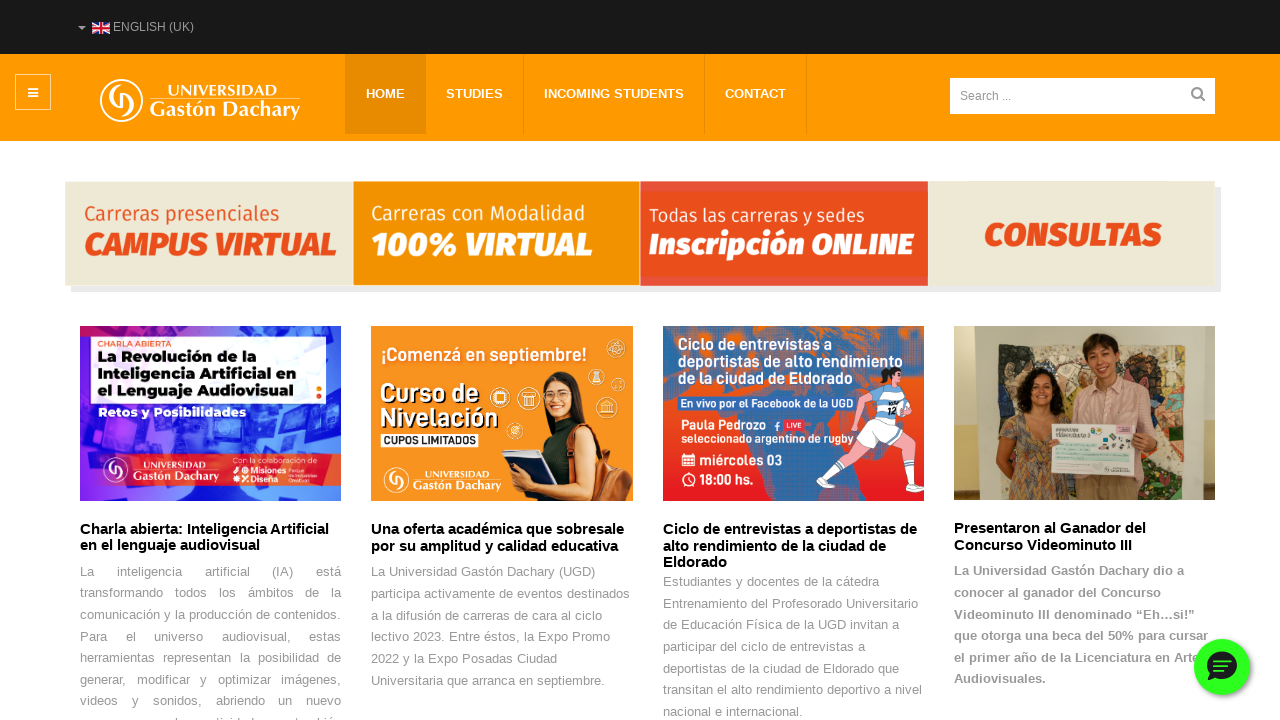

Verified 'Studies' navigation element in English is present
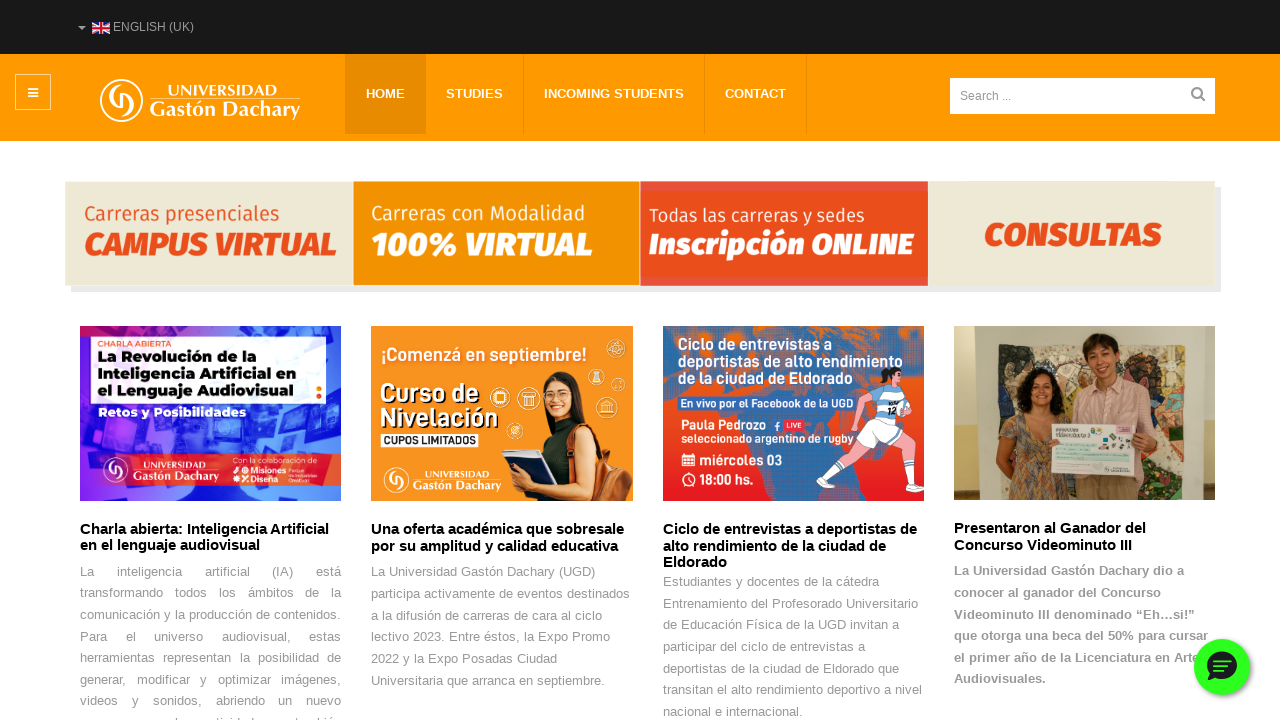

Verified 'Incoming Students' navigation element in English is present
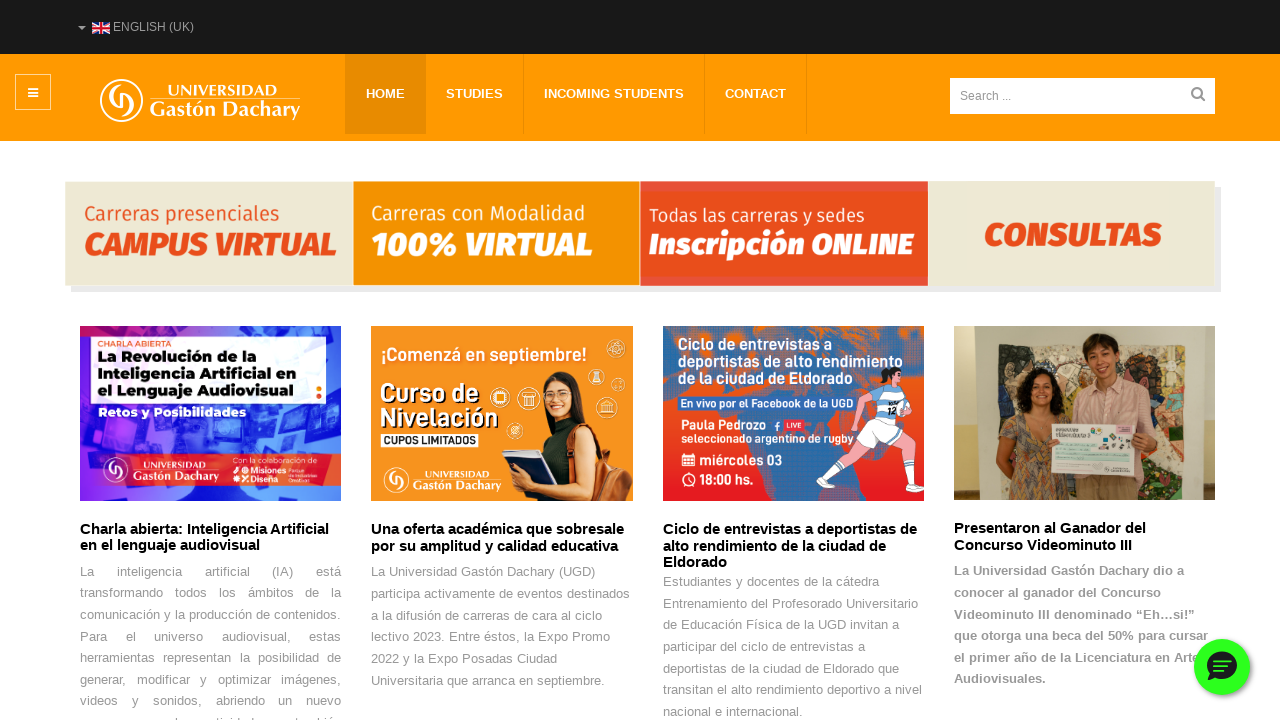

Verified 'Sedes' navigation element in English is present
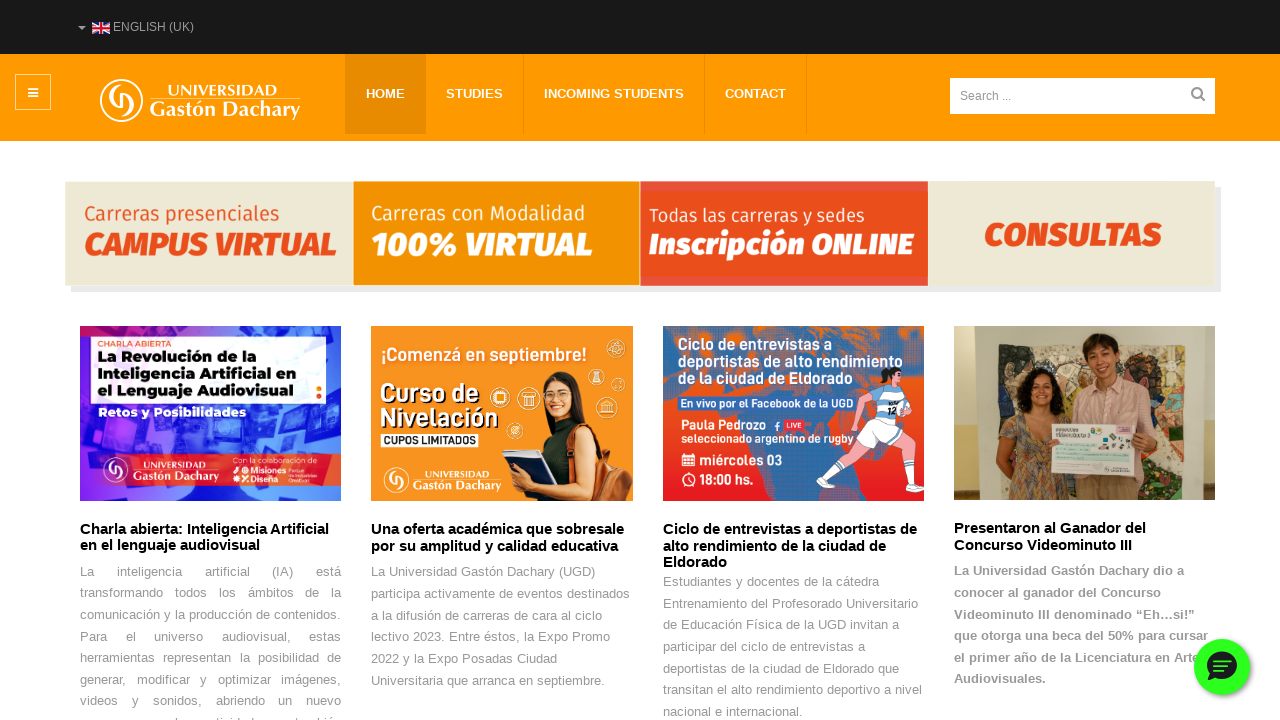

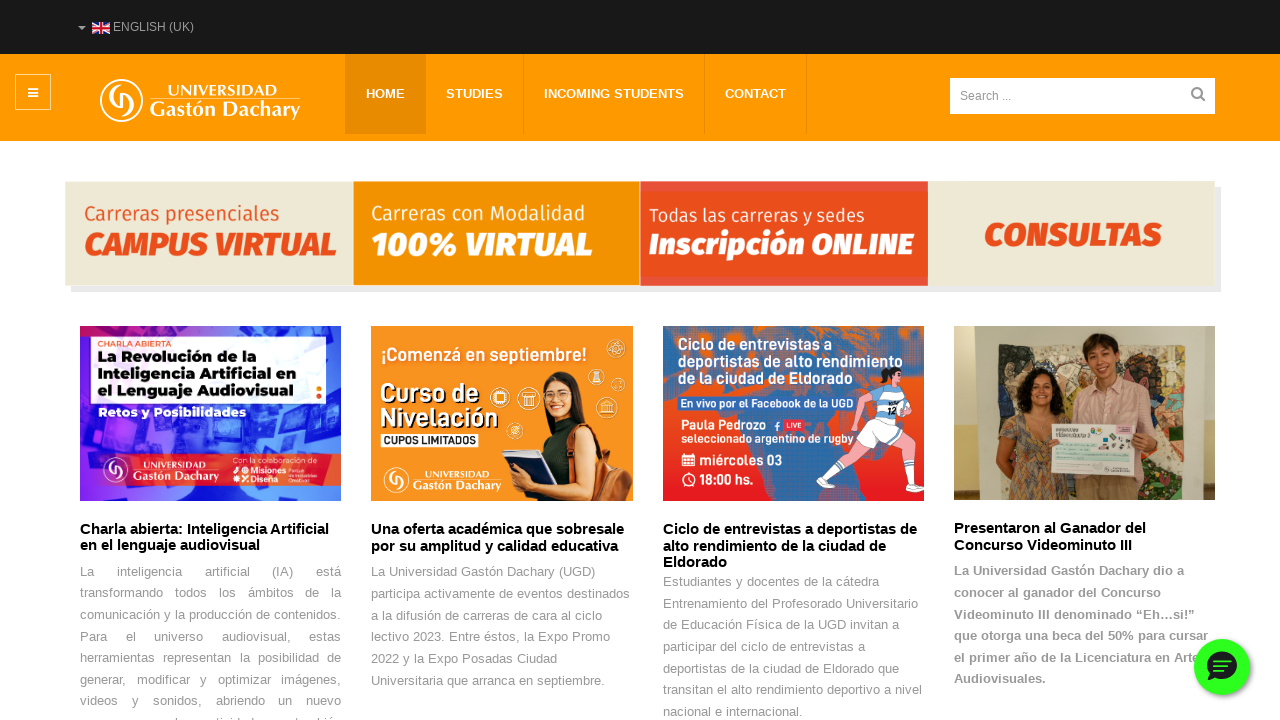